Navigates to a Baseball Savant game feed page and waits for the win probability table to load

Starting URL: https://baseballsavant.mlb.com/gamefeed?date=6/21/2024&gamePk=744841&chartType=pitch&legendFilter=&resultFilter=&hf=winProbability&sportId=1&liveAb=

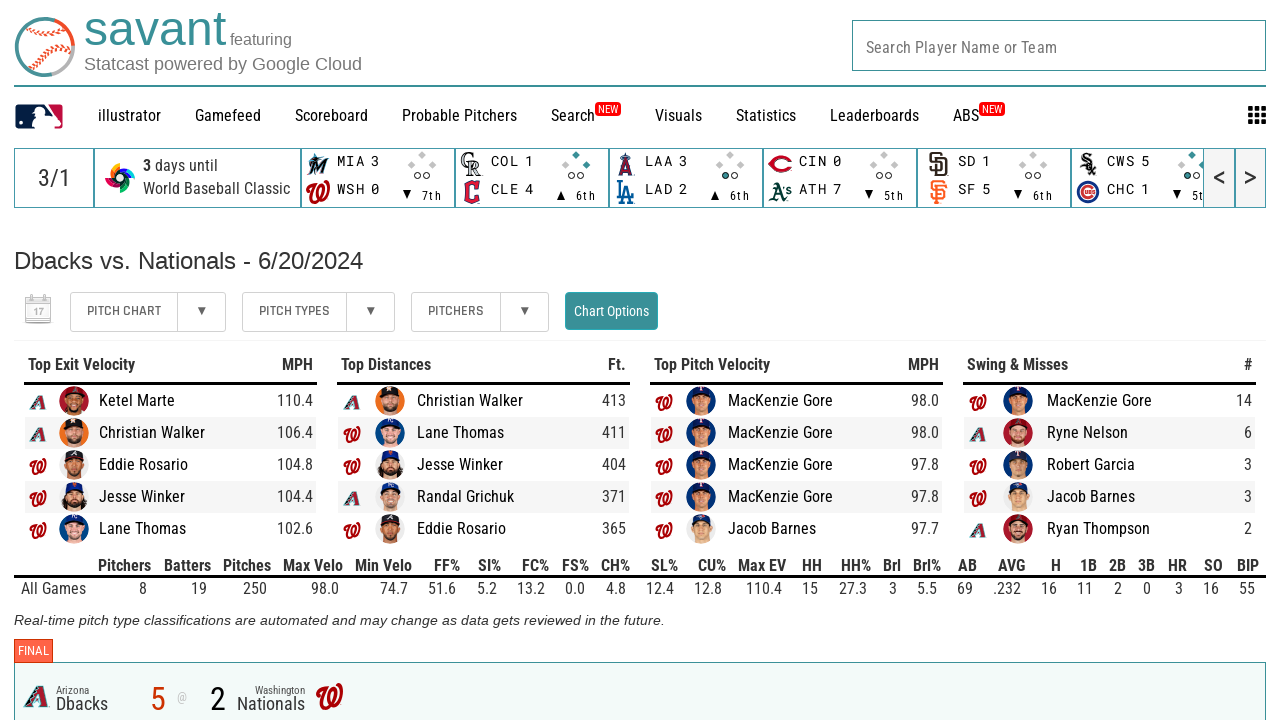

Navigated to Baseball Savant game feed page for game 744841 on 6/21/2024
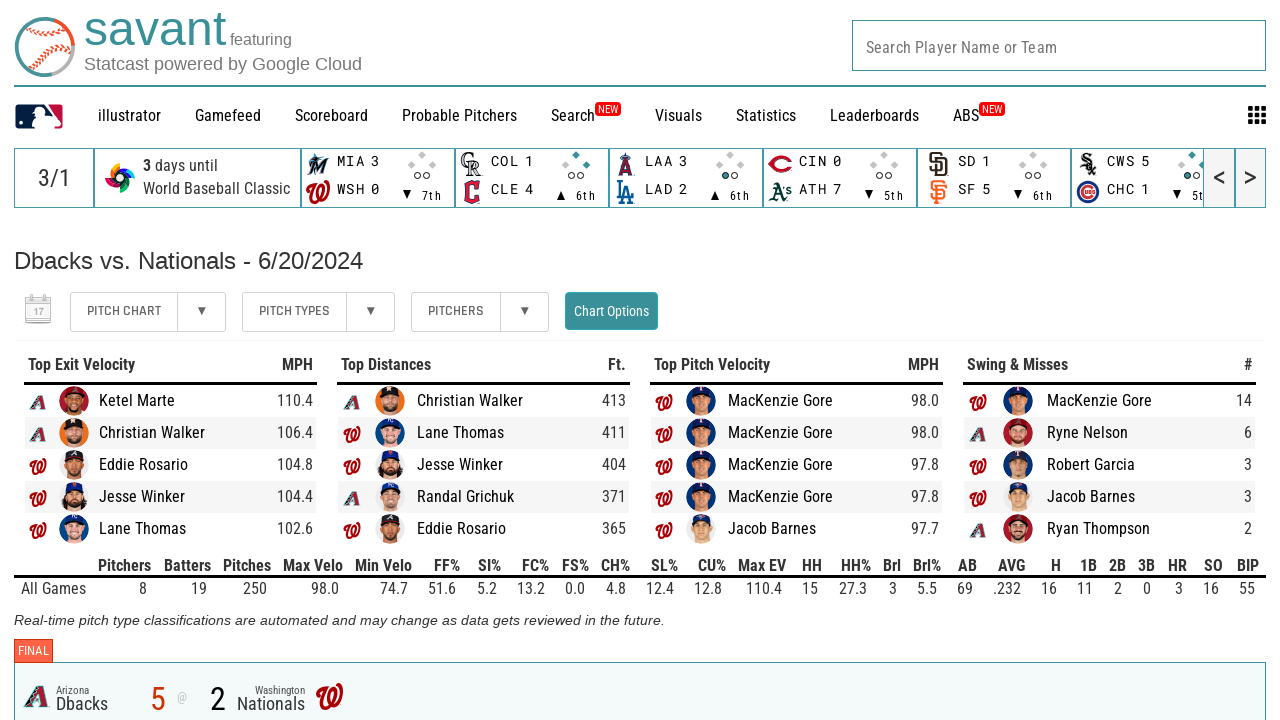

Win probability table loaded successfully
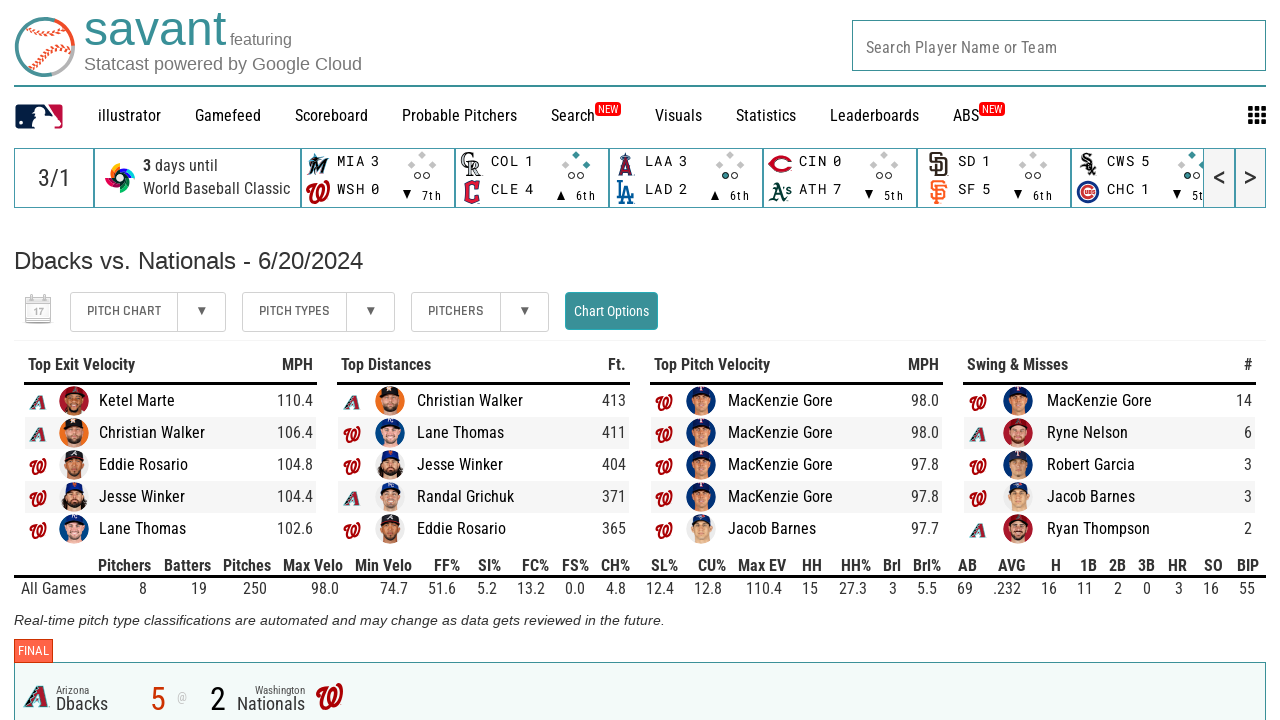

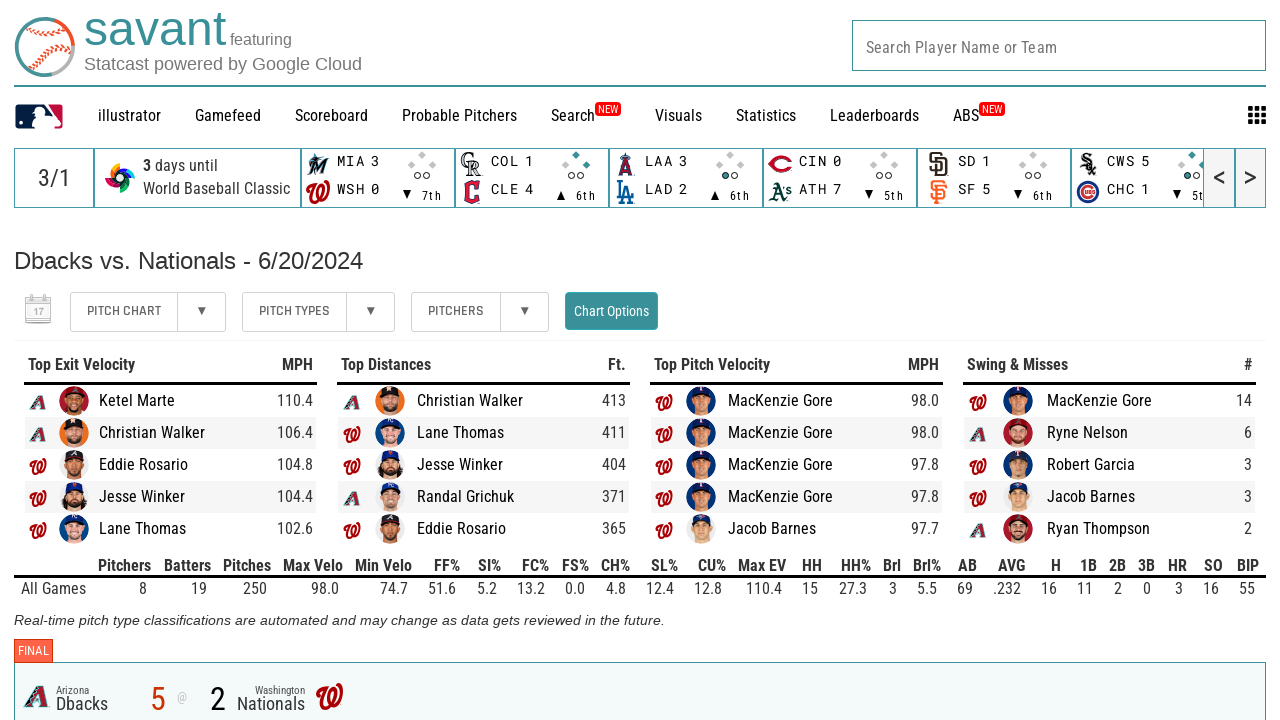